Tests navigation menu hover interactions on the Dassault Aviation website, hovering over main menu items and sub-menu items under the PASSION section

Starting URL: https://www.dassault-aviation.com/en/

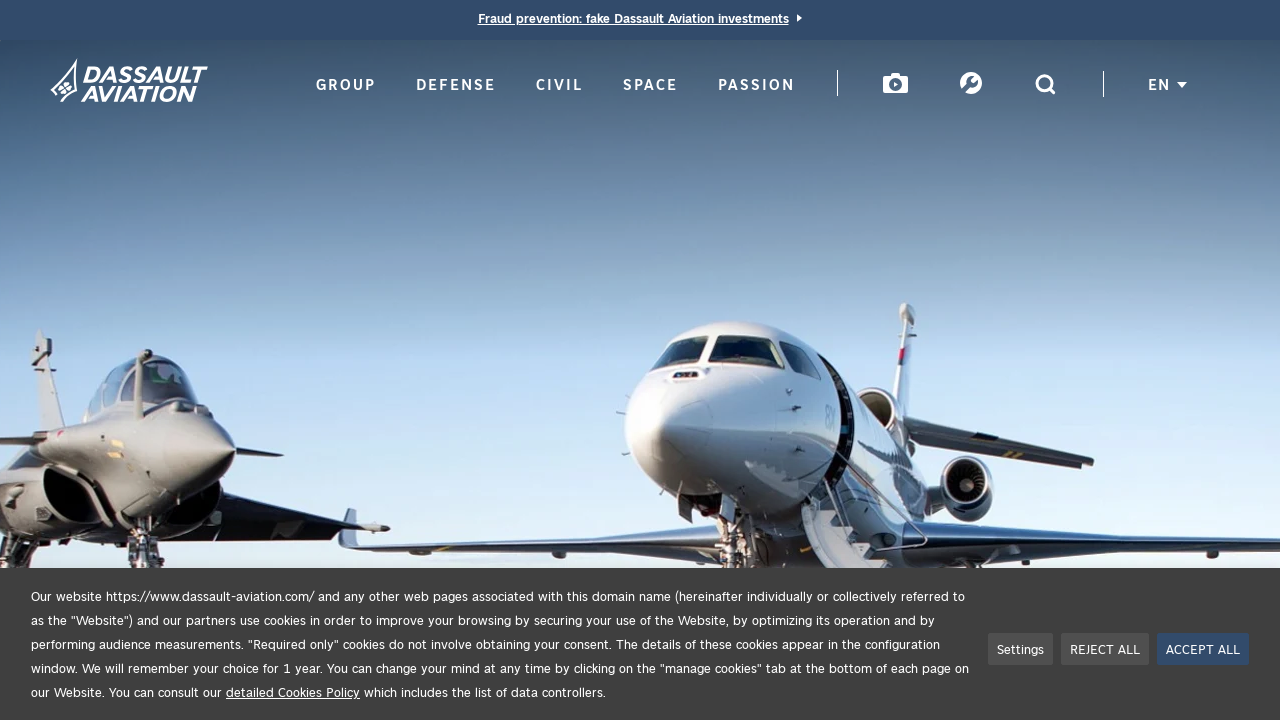

Retrieved all main menu items from navigation
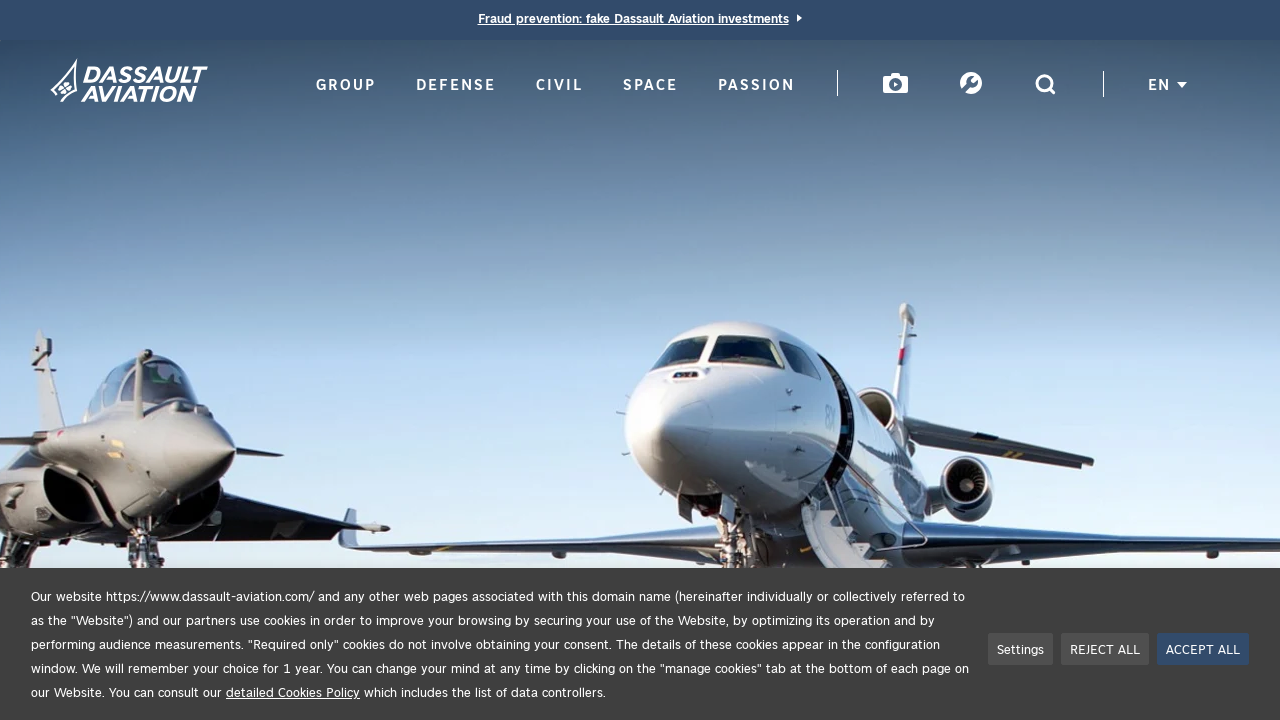

Hovered over main menu item: Group at (346, 84) on xpath=//ul[@id='menu-main-menu']/li/a >> nth=0
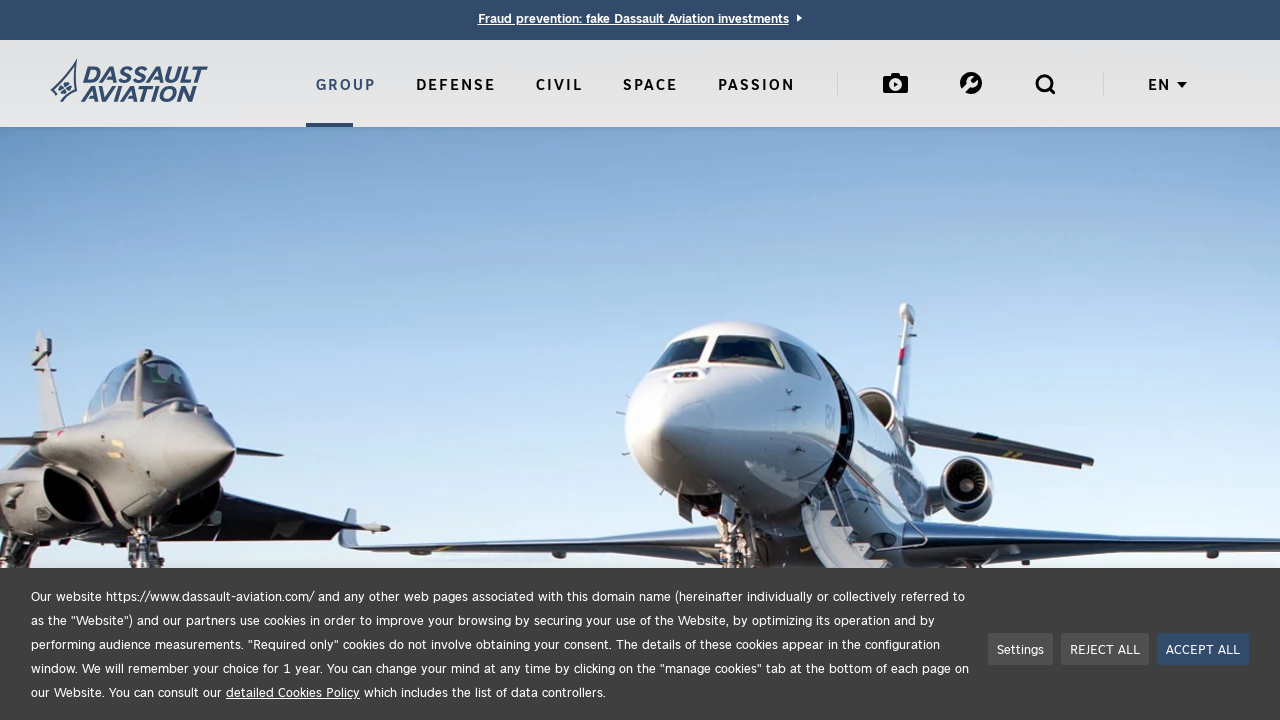

Waited 500ms before hovering over next main menu item
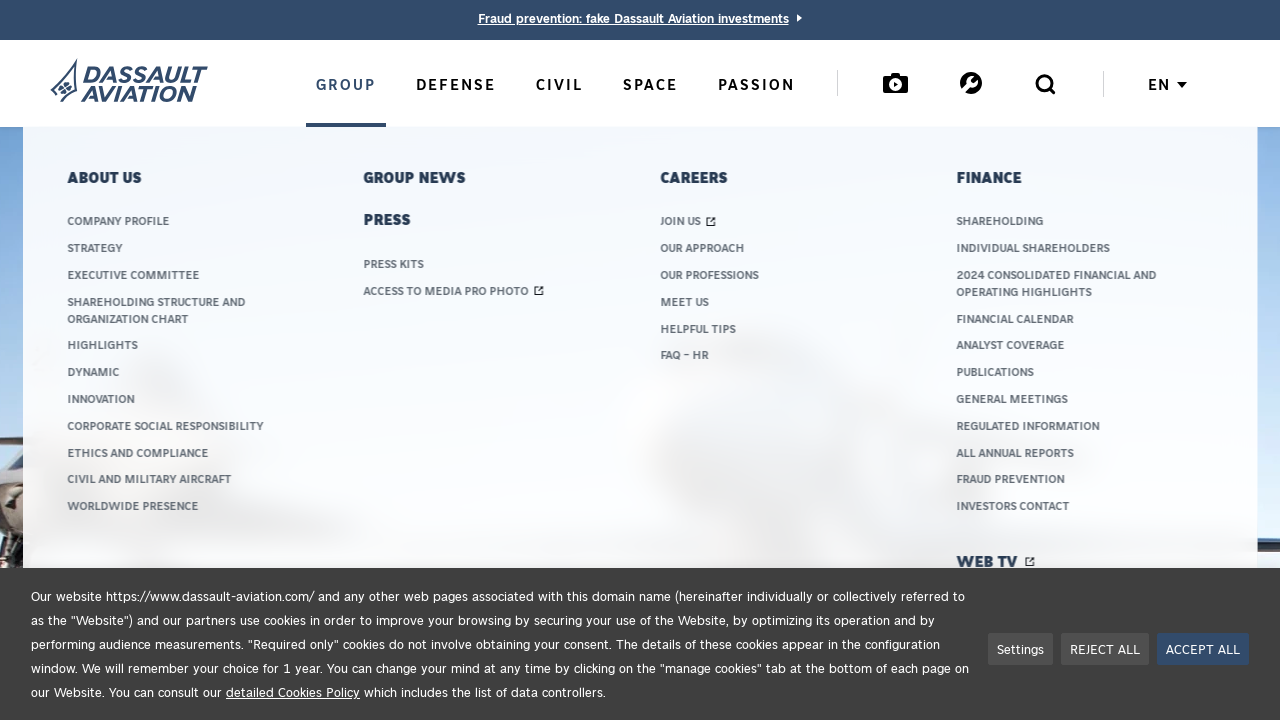

Hovered over main menu item: Defense at (456, 84) on xpath=//ul[@id='menu-main-menu']/li/a >> nth=1
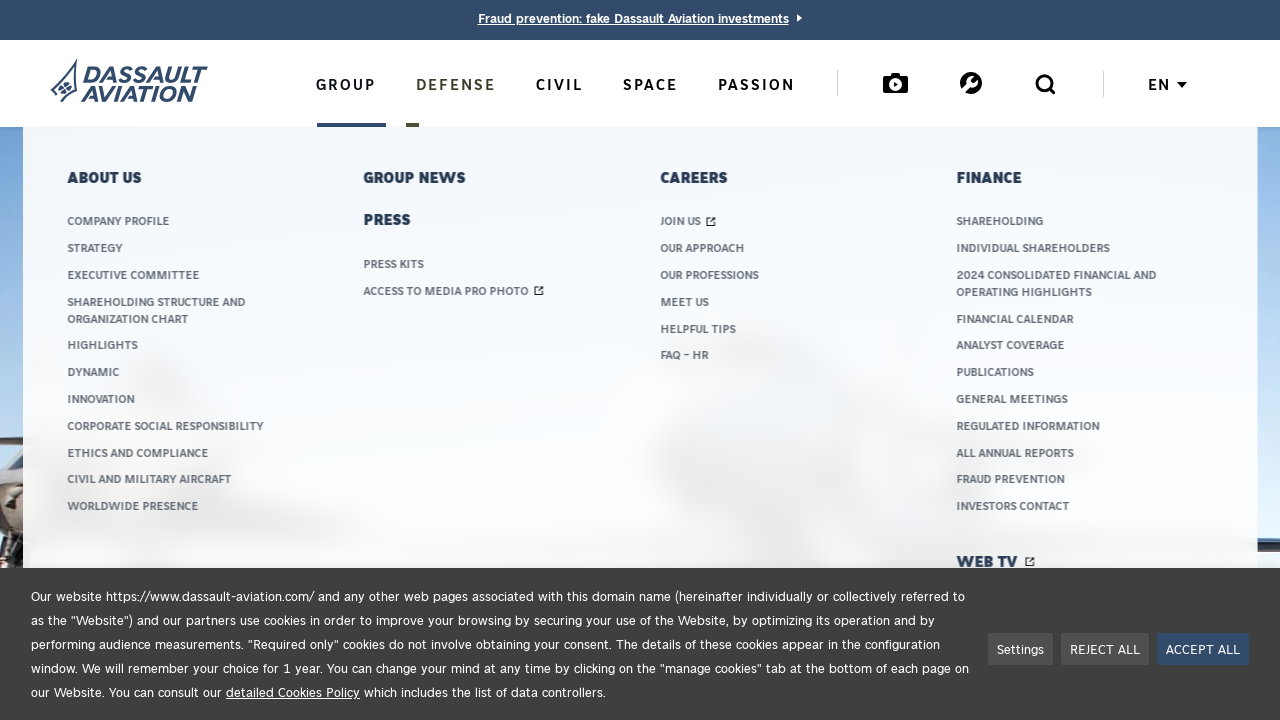

Waited 500ms before hovering over next main menu item
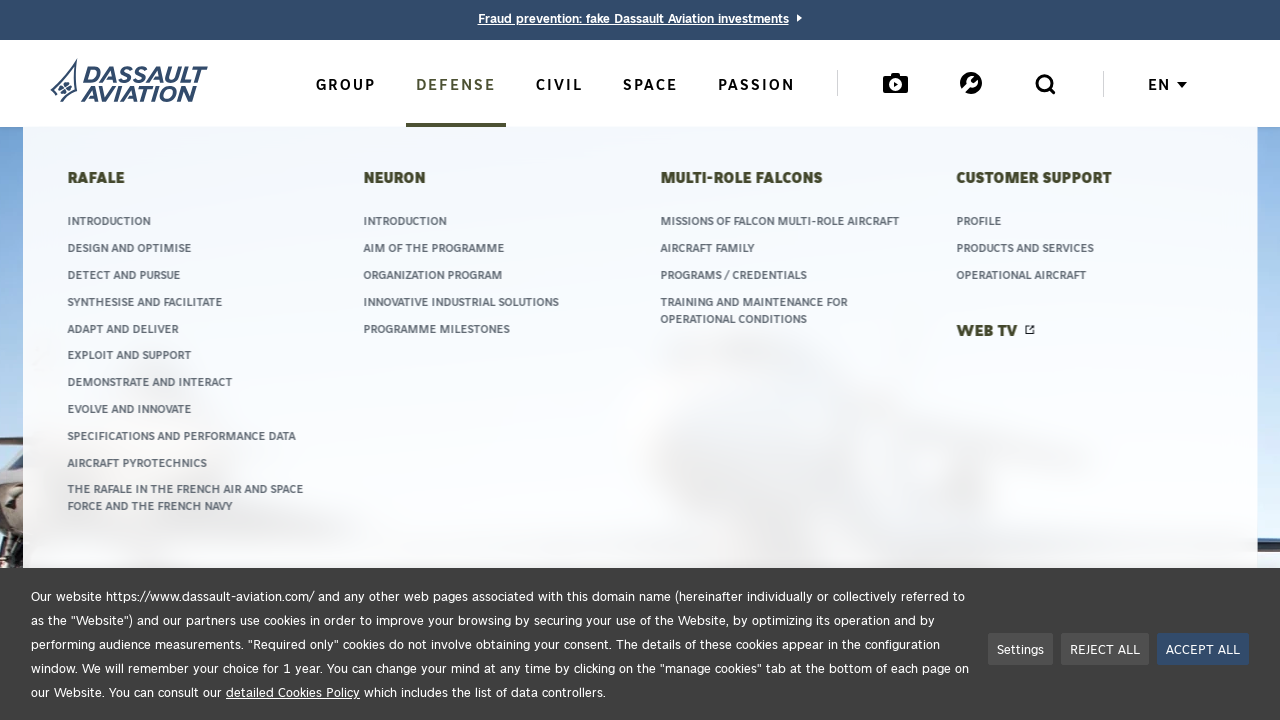

Hovered over main menu item: Civil at (560, 84) on xpath=//ul[@id='menu-main-menu']/li/a >> nth=2
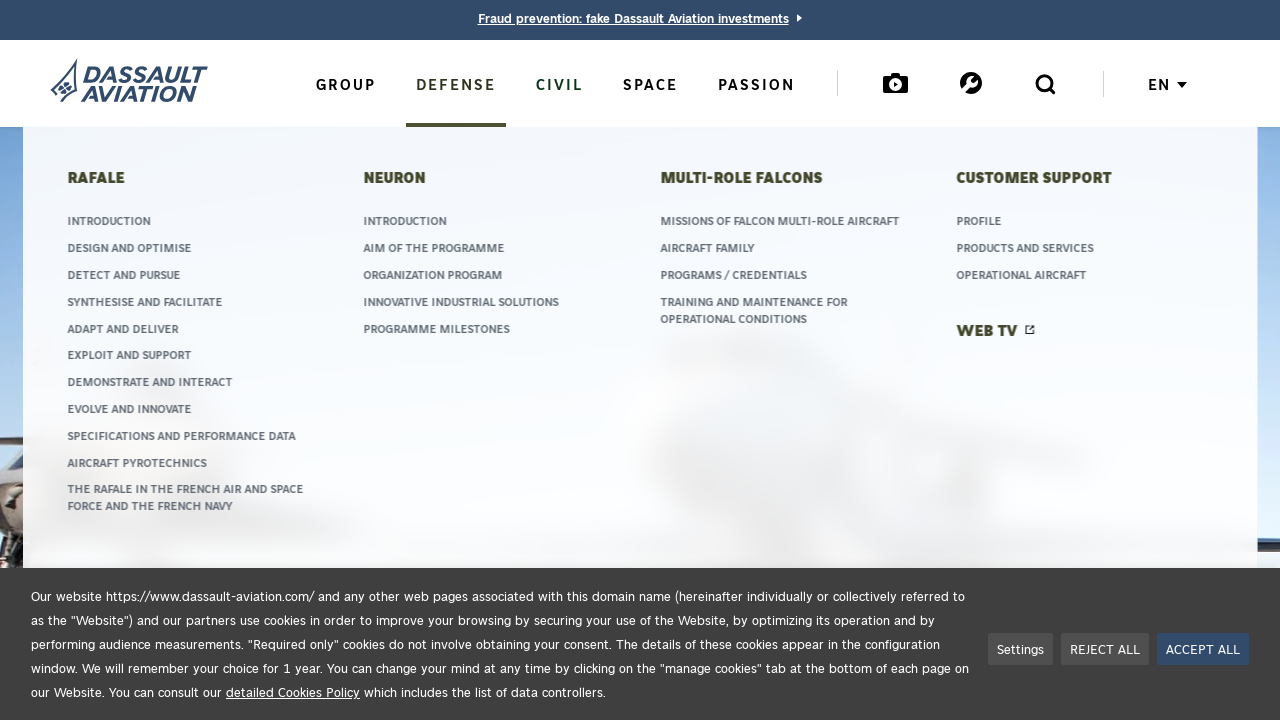

Waited 500ms before hovering over next main menu item
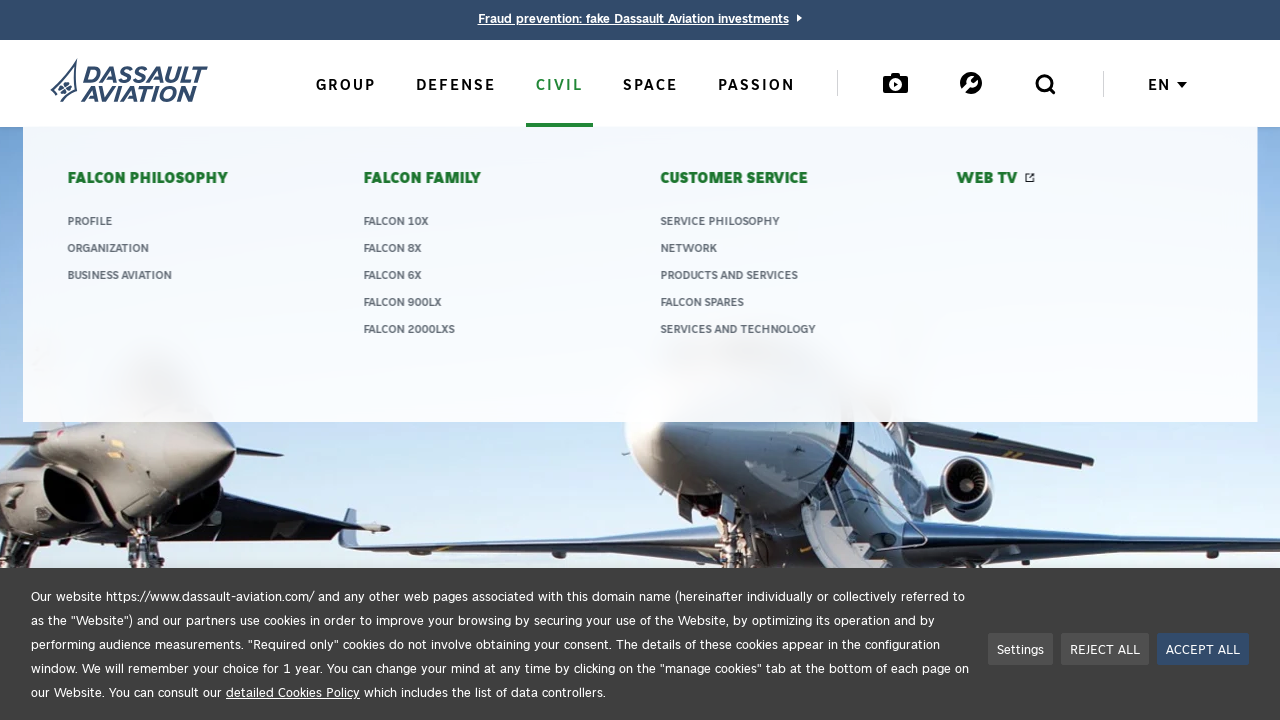

Hovered over main menu item: Space at (650, 84) on xpath=//ul[@id='menu-main-menu']/li/a >> nth=3
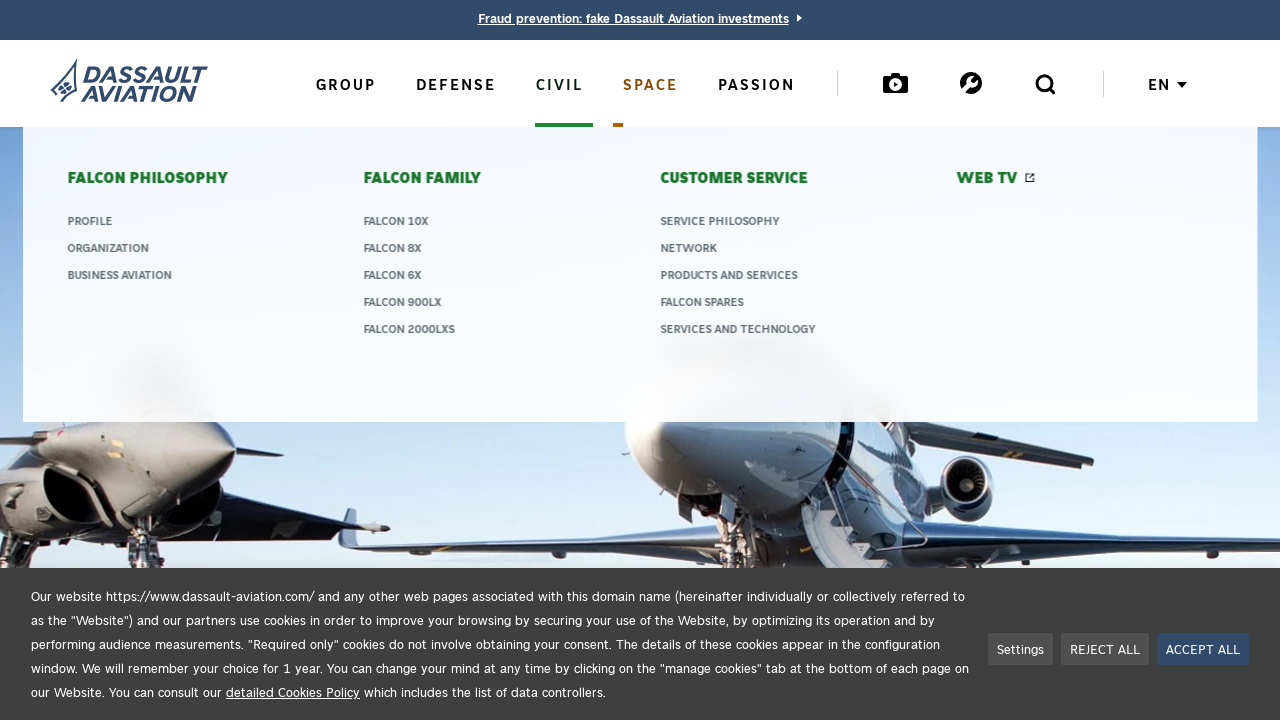

Waited 500ms before hovering over next main menu item
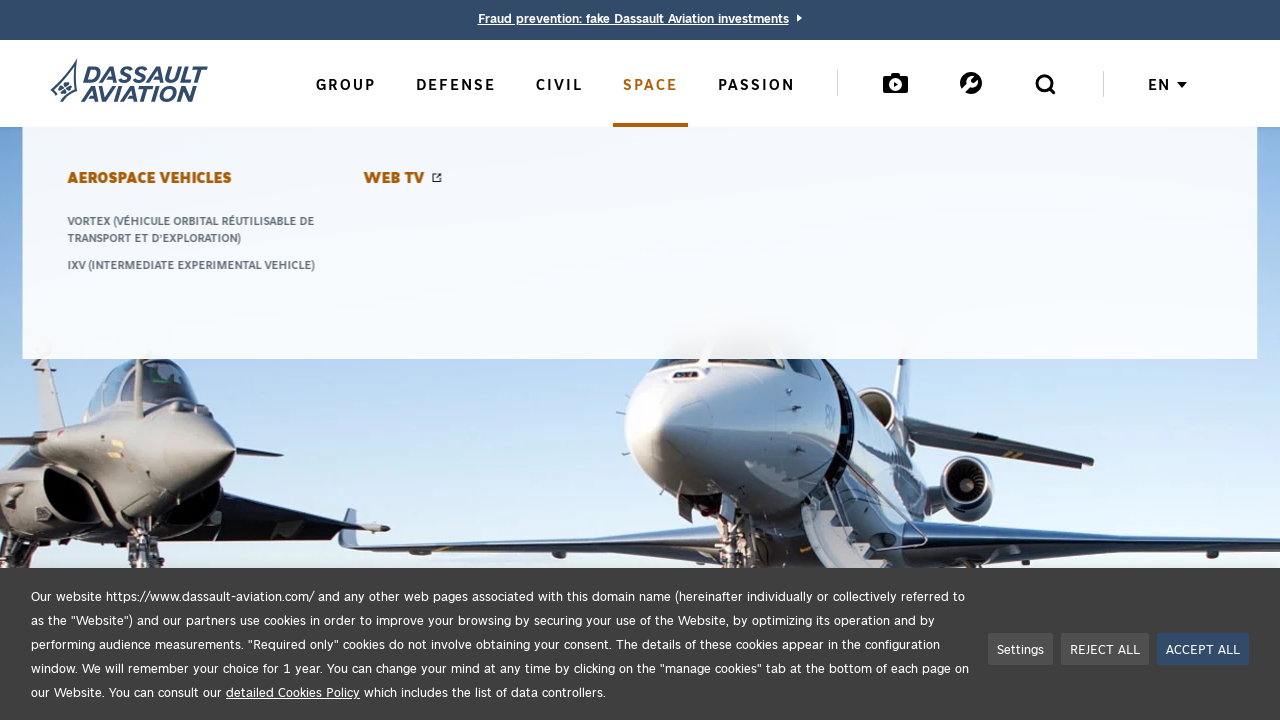

Hovered over main menu item: Passion at (756, 84) on xpath=//ul[@id='menu-main-menu']/li/a >> nth=4
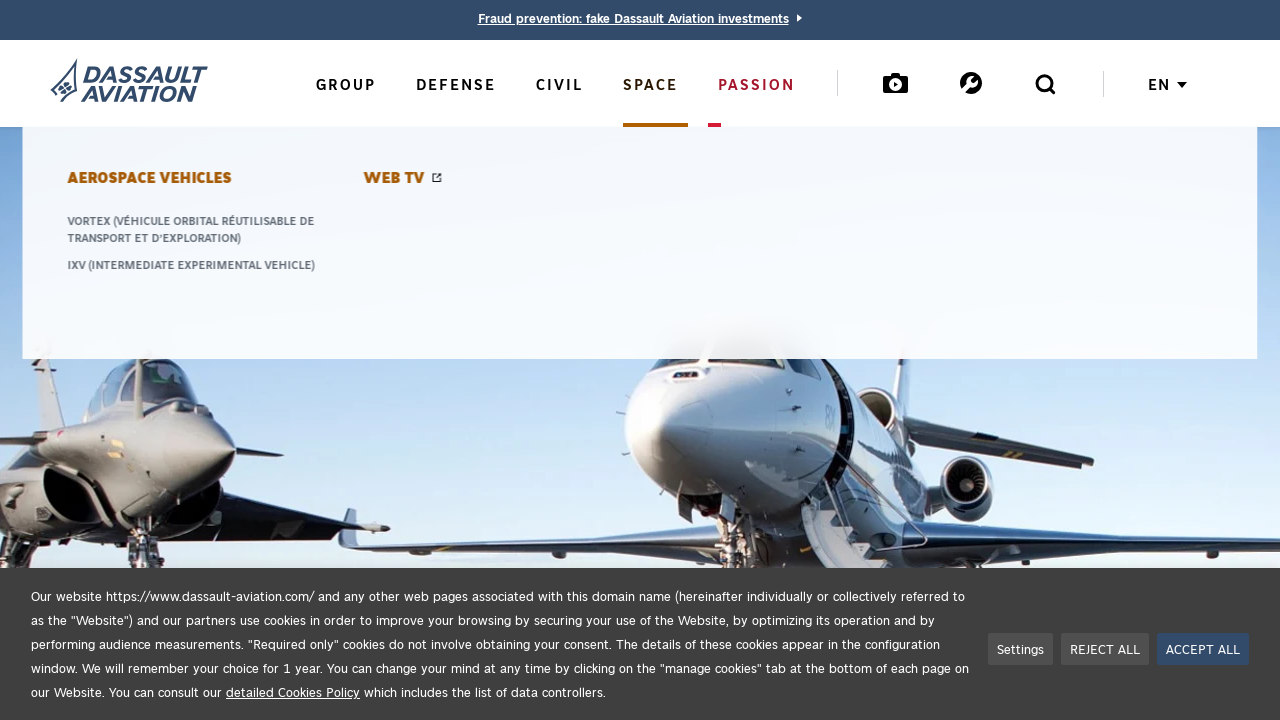

Waited 500ms before hovering over next main menu item
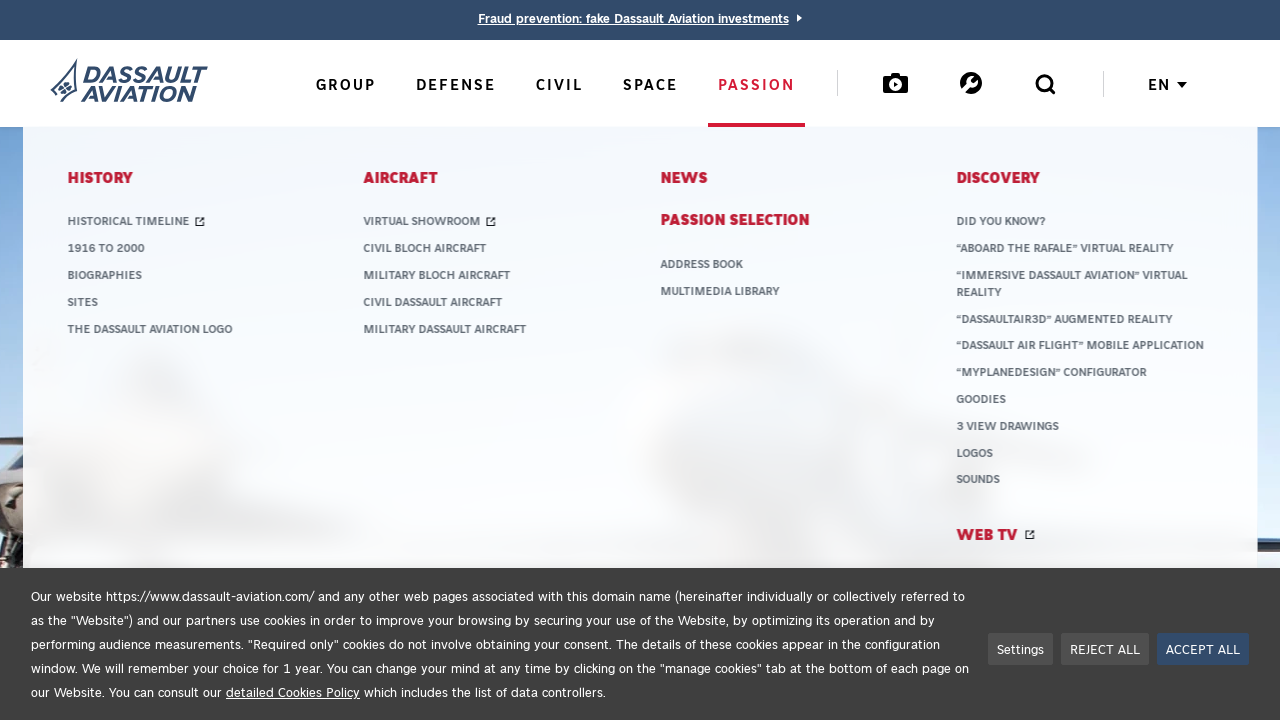

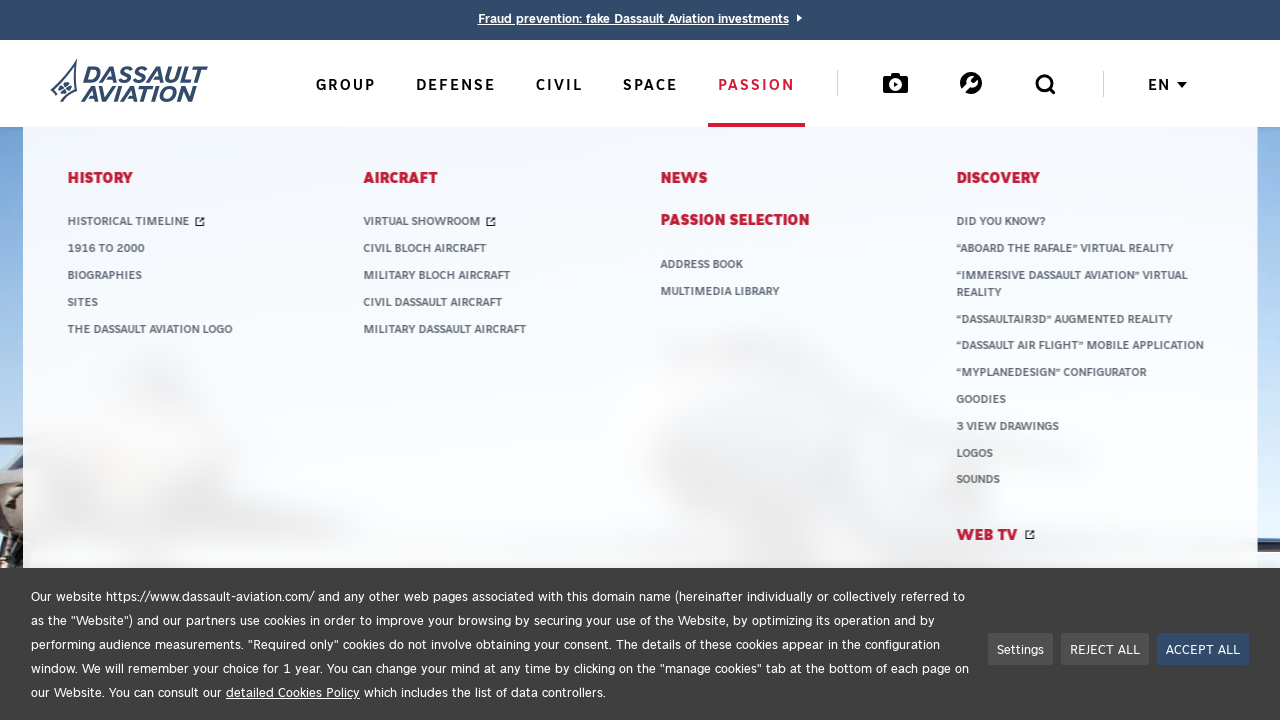